Tests date picker functionality by entering a date value into a date input field

Starting URL: http://jqueryui.com/resources/demos/datepicker/other-months.html

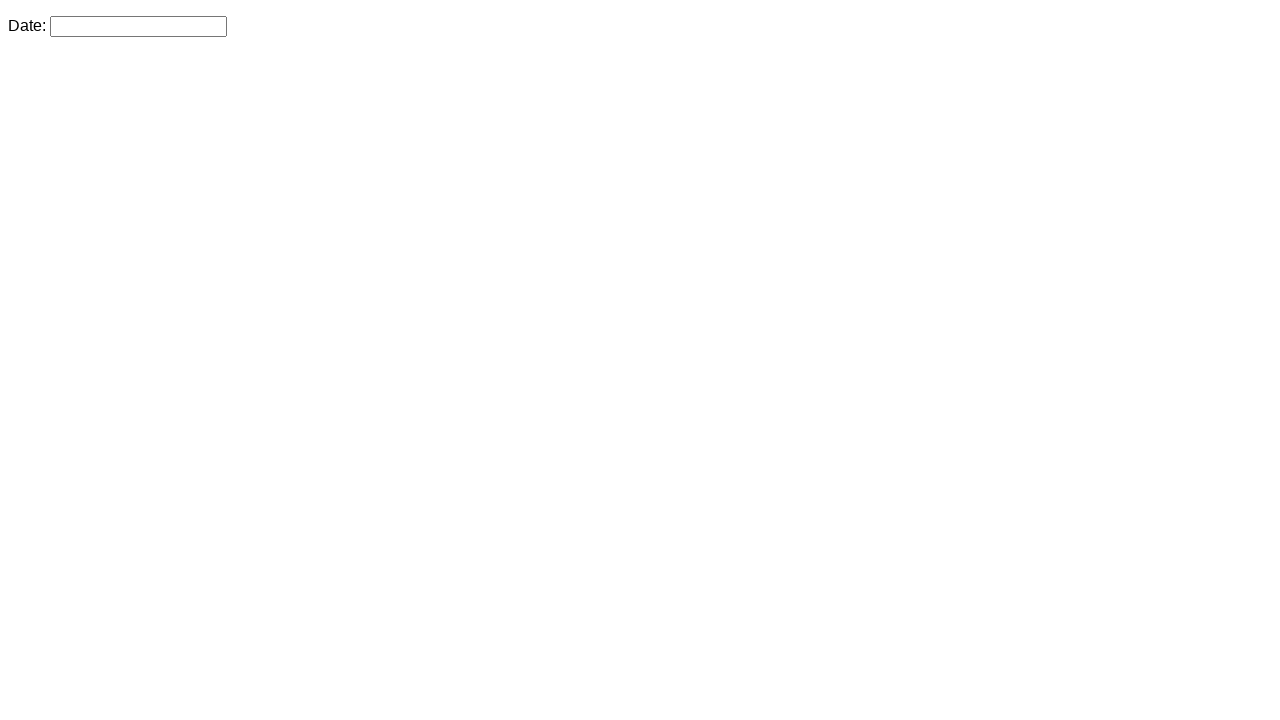

Navigated to date picker demo page
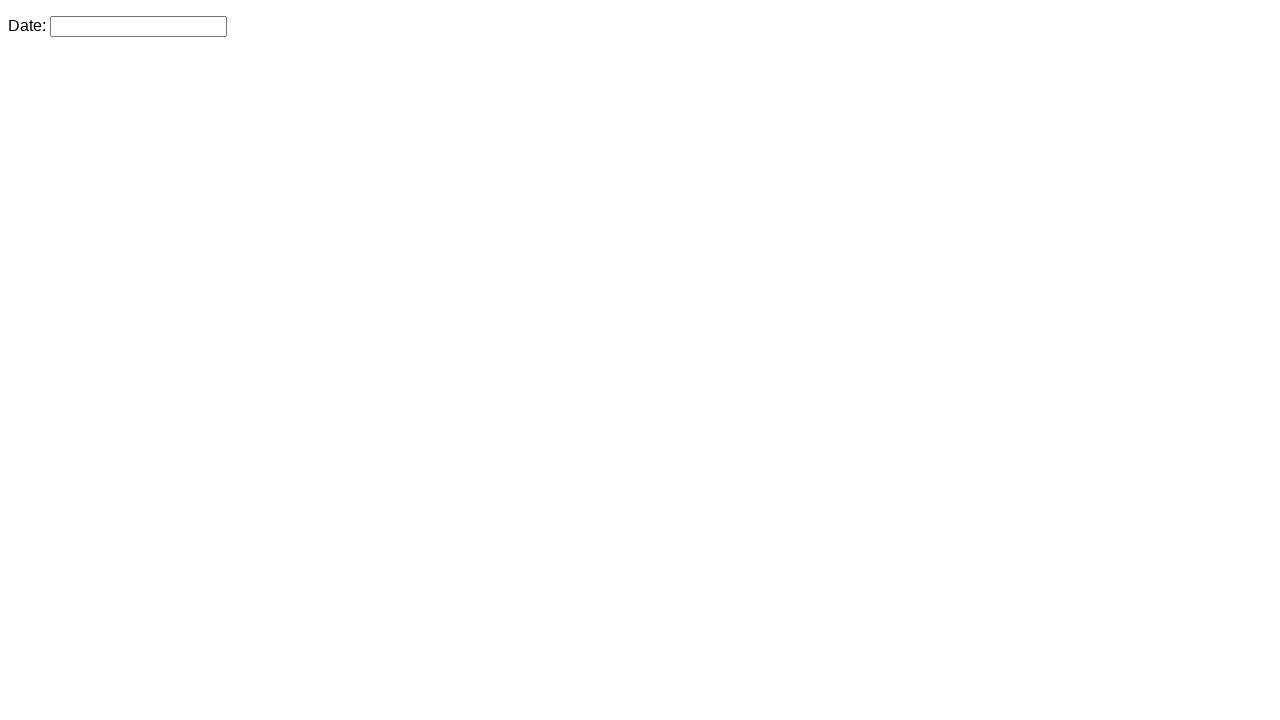

Filled date picker input field with date value '12/31/2015' on #datepicker
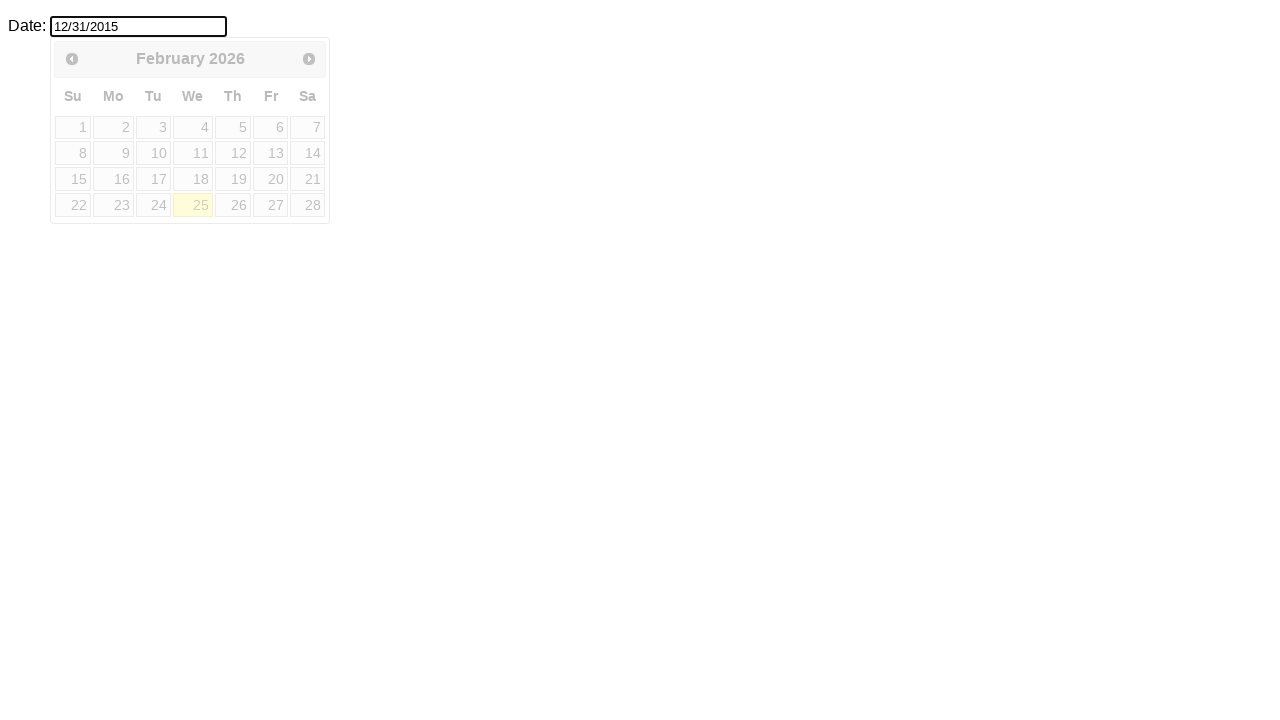

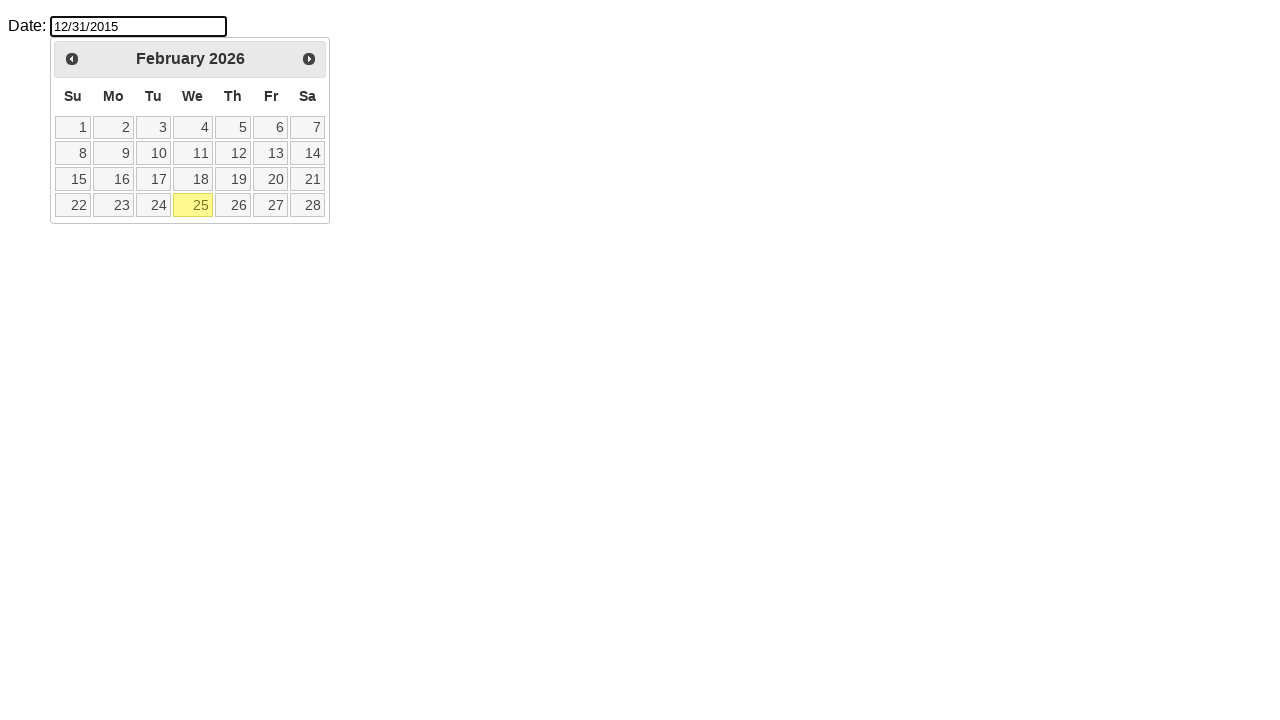